Tests horizontal slider interaction by dragging the slider to its maximum value and verifying the displayed value

Starting URL: https://the-internet.herokuapp.com/horizontal_slider

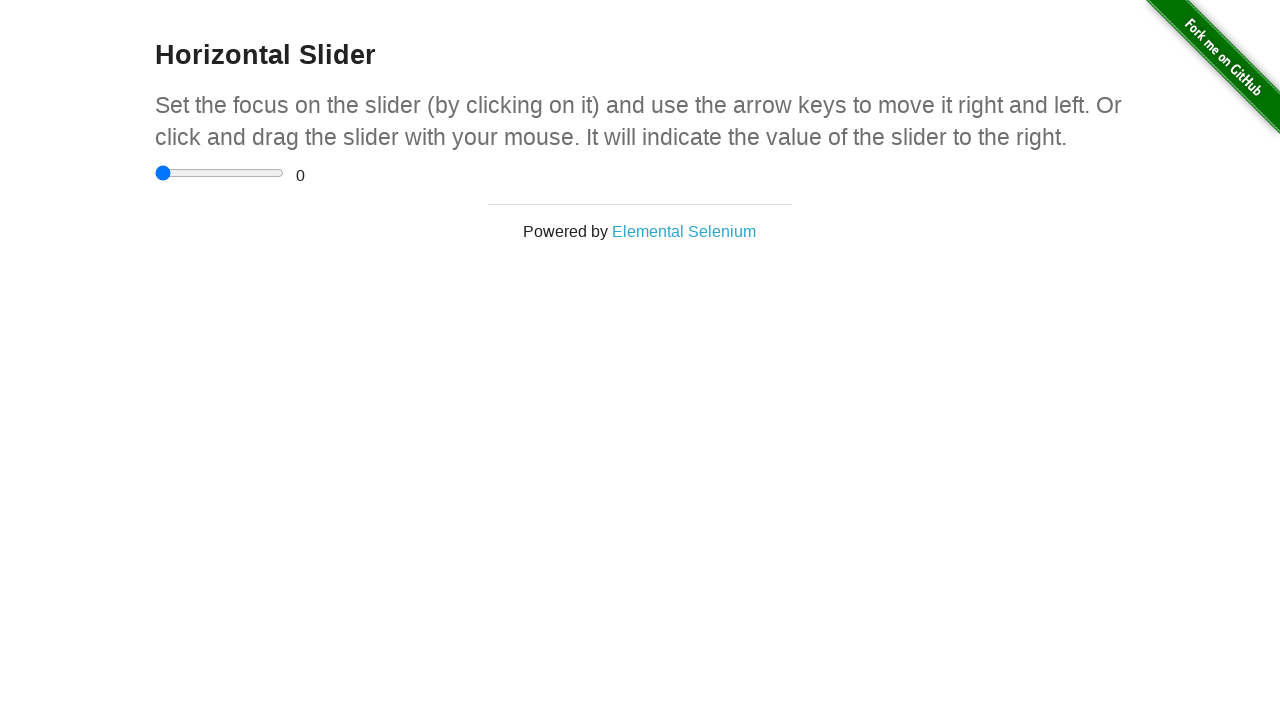

Located horizontal slider element
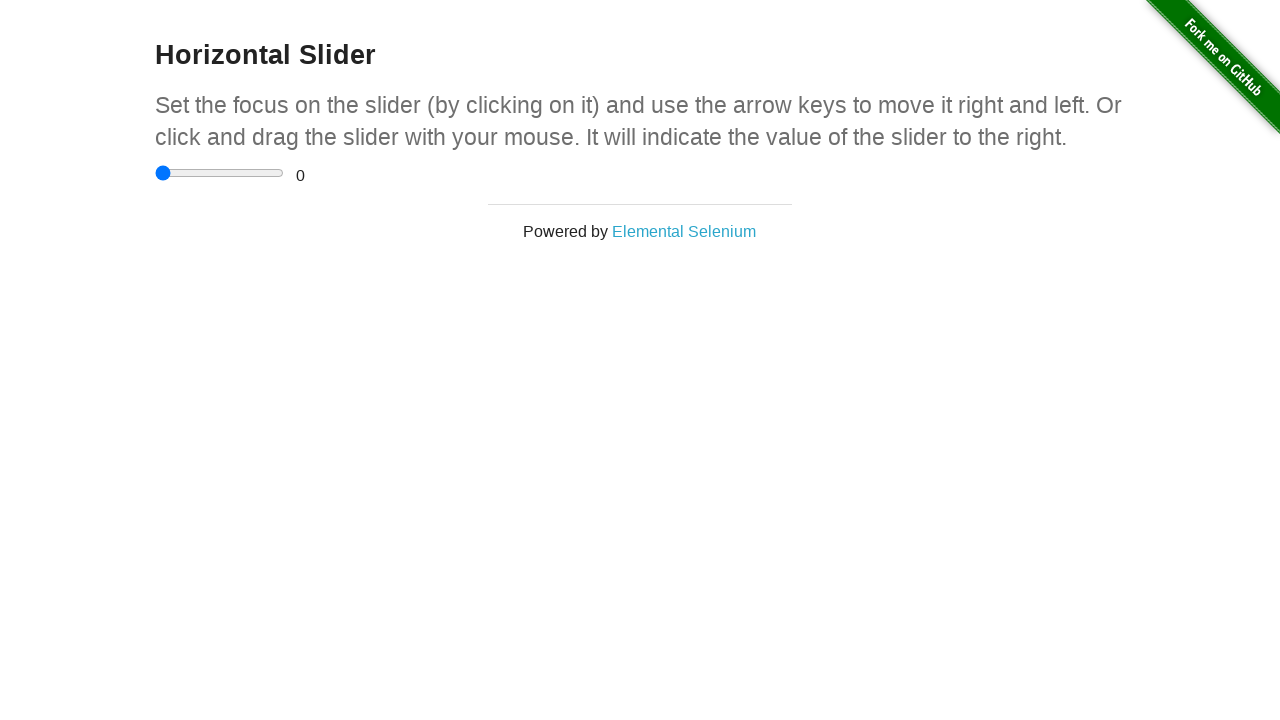

Retrieved slider bounding box coordinates
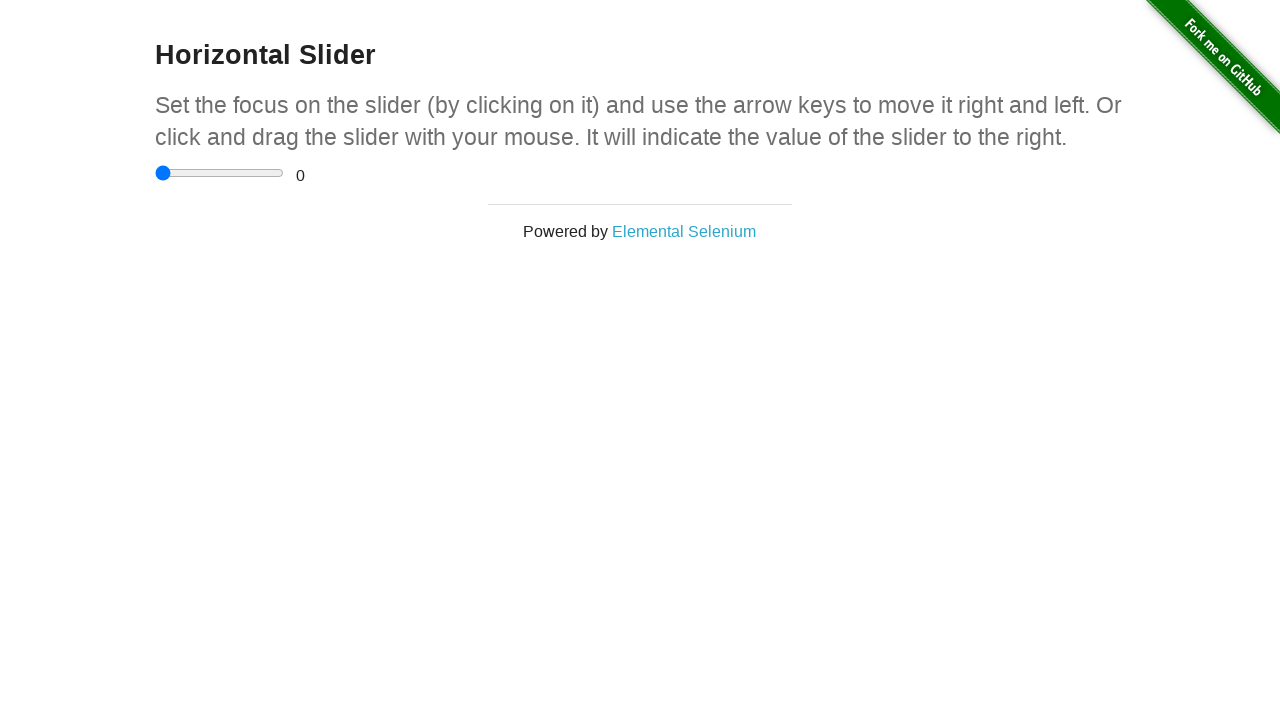

Moved mouse to center of slider at (220, 173)
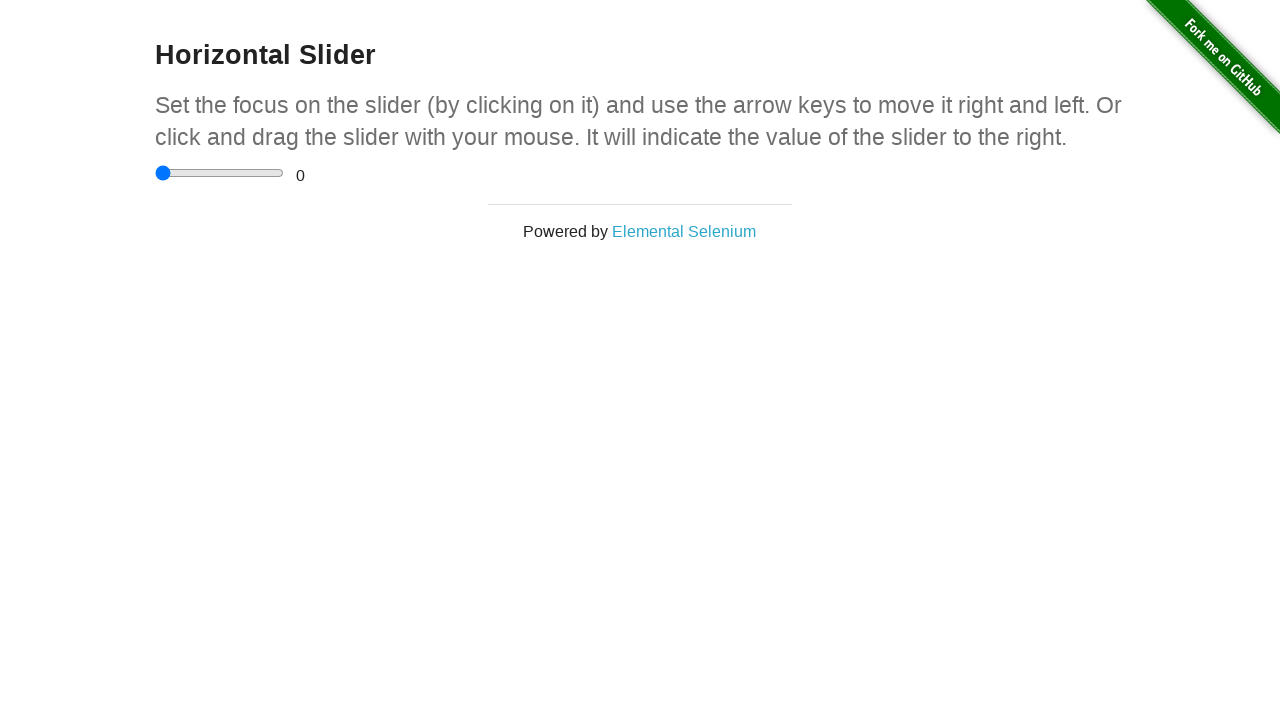

Pressed mouse button down on slider at (220, 173)
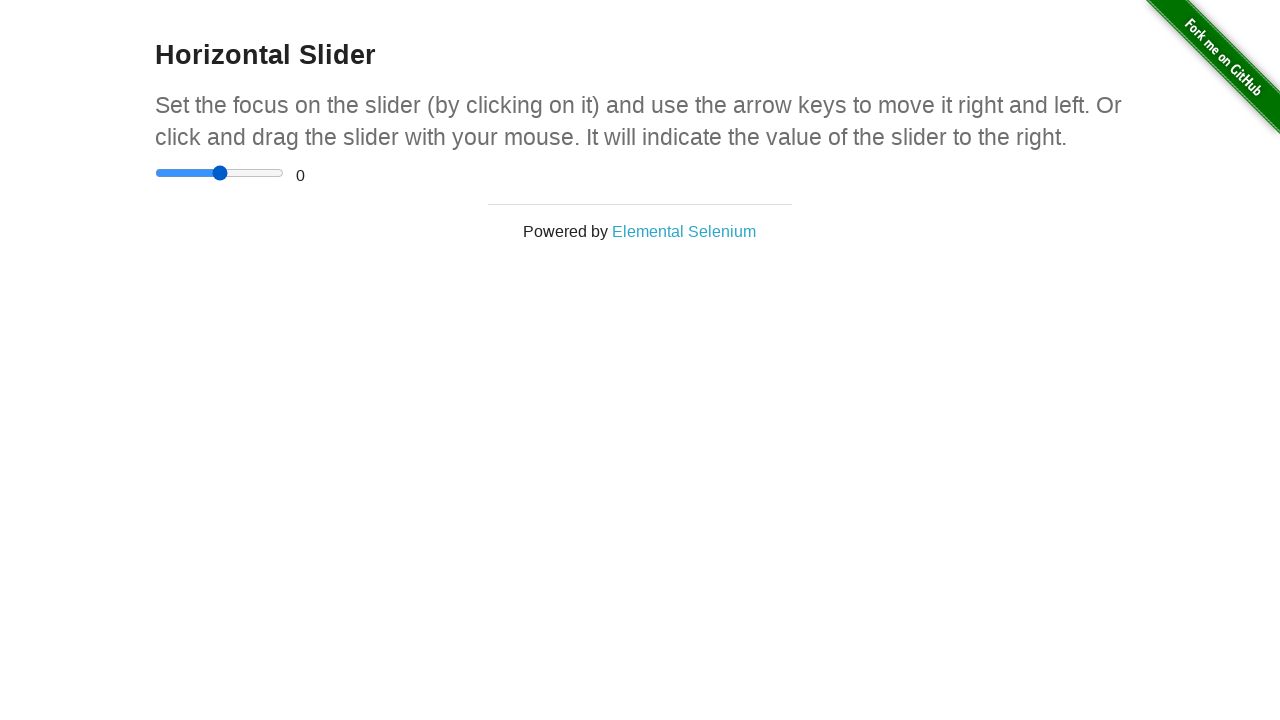

Dragged slider to the right edge at (284, 173)
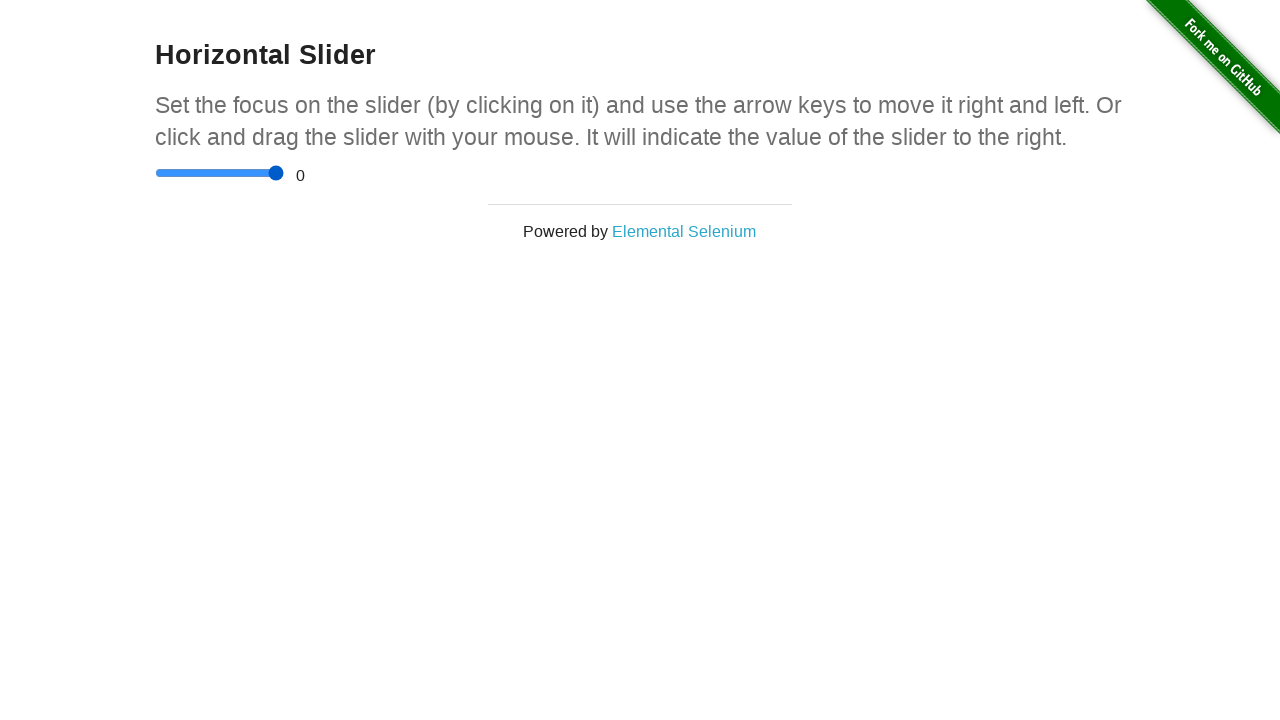

Released mouse button to complete drag at (284, 173)
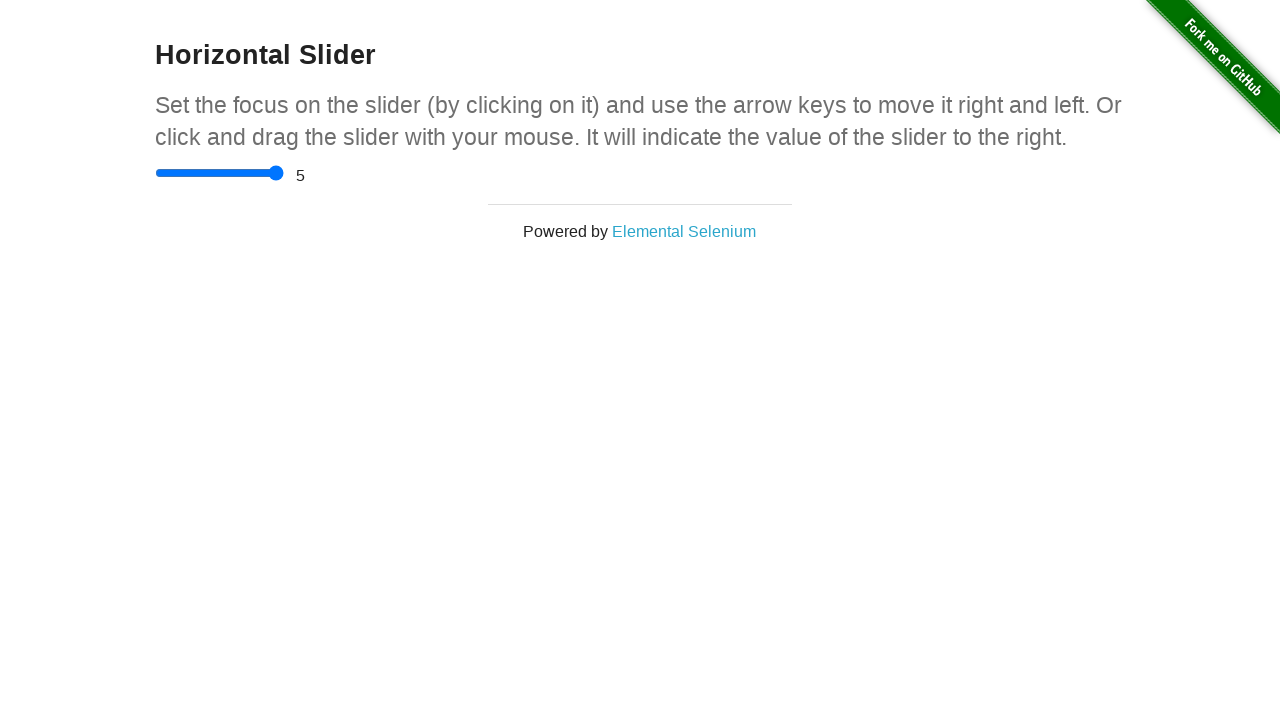

Retrieved slider value text content
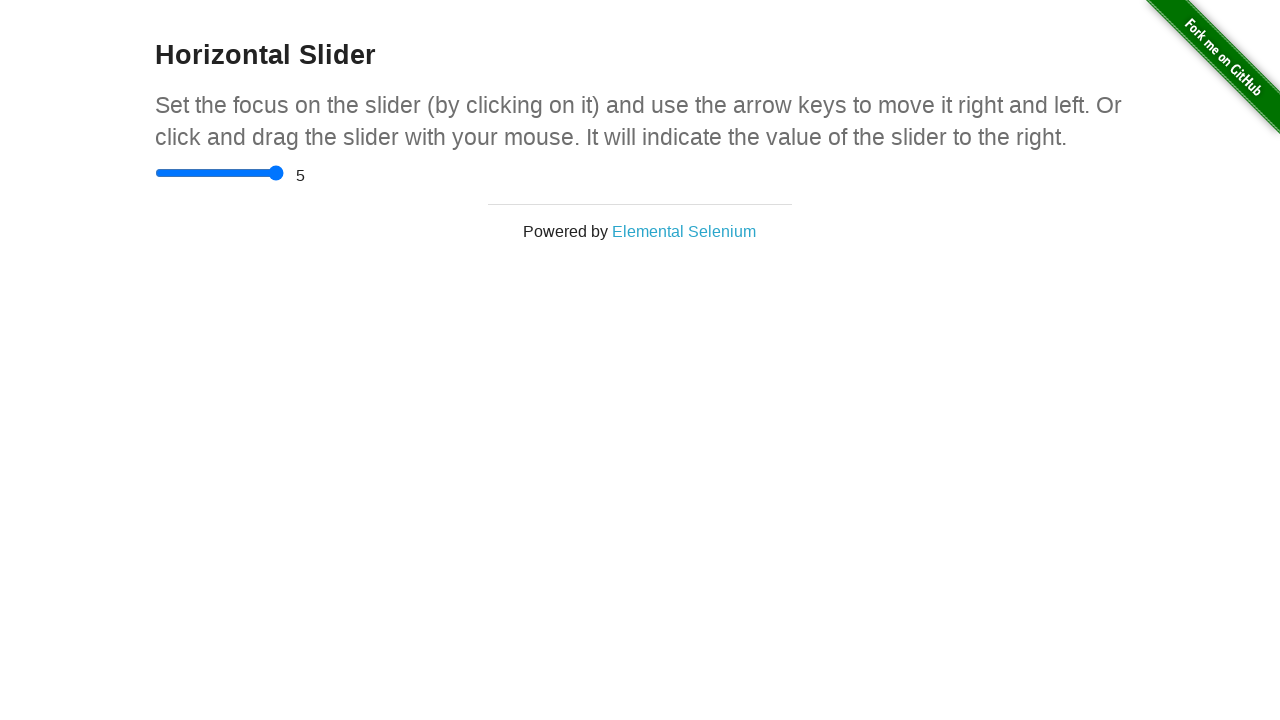

Verified slider value is at maximum (5)
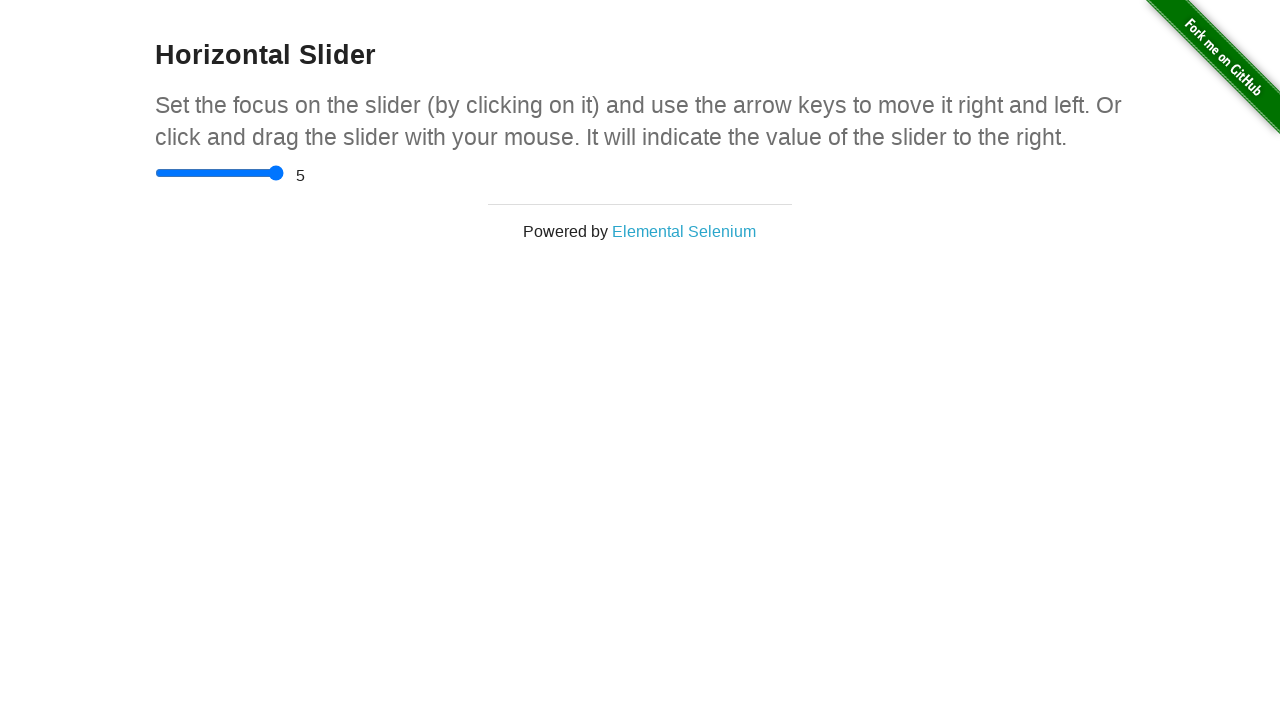

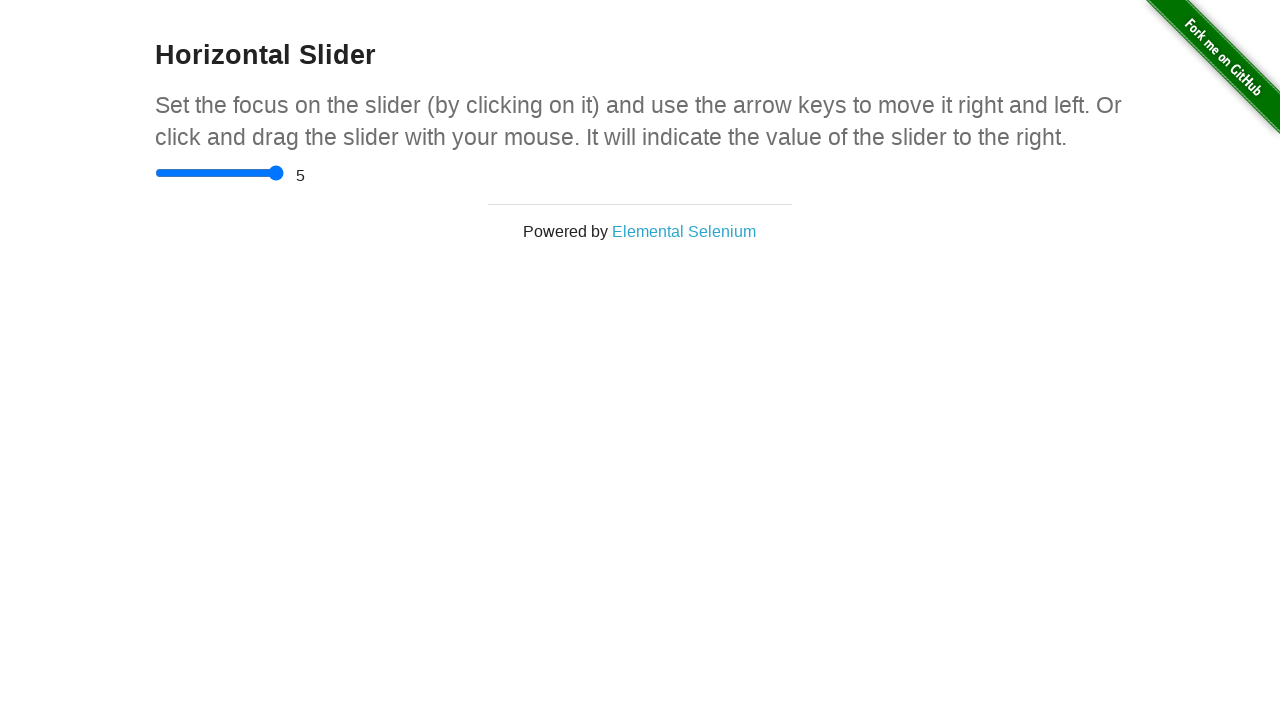